Tests the notification message functionality by loading the page, grabbing the notification message text, and verifying it contains "Action successful". Includes retry logic for intermittent failures.

Starting URL: http://the-internet.herokuapp.com/notification_message

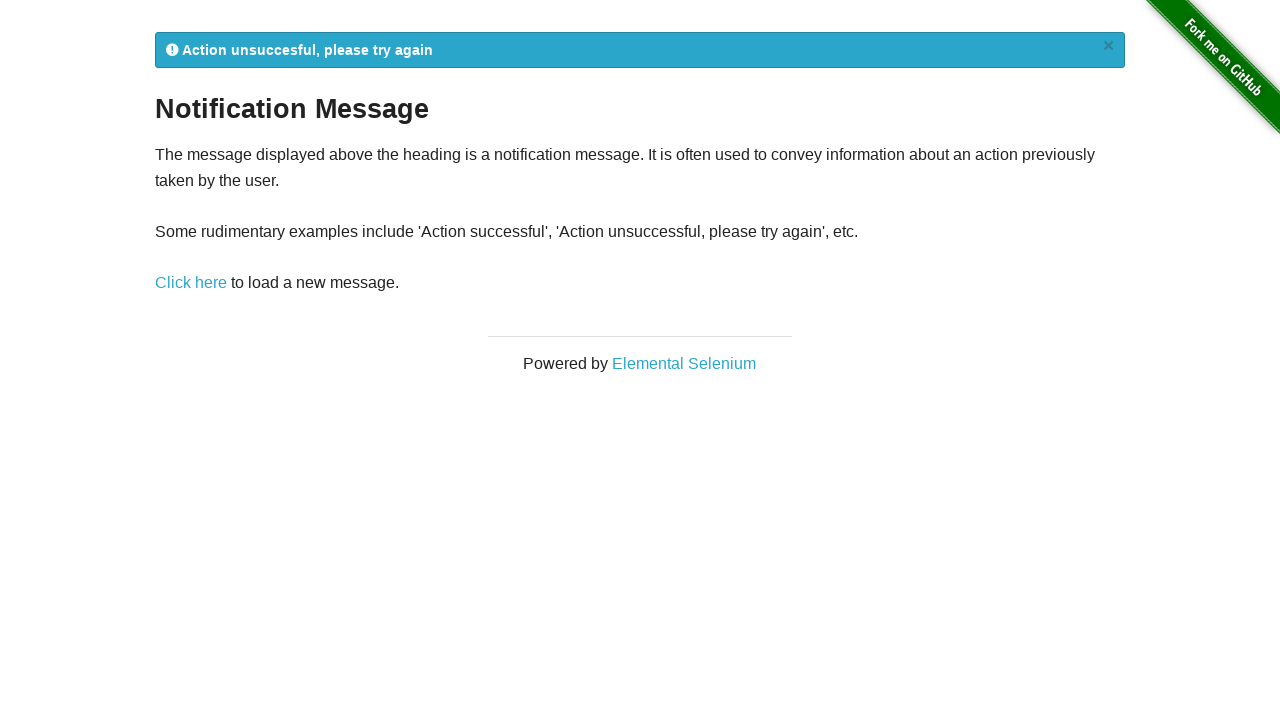

Waited for notification message element to appear
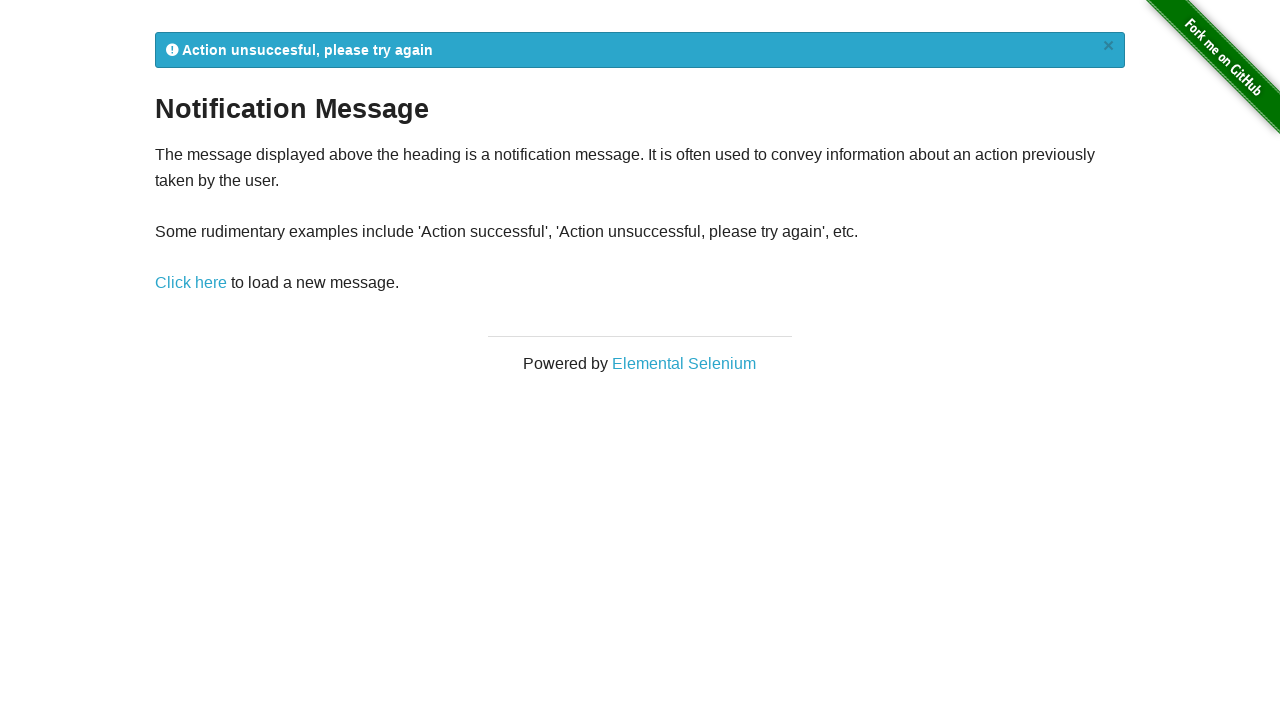

Retrieved notification message text
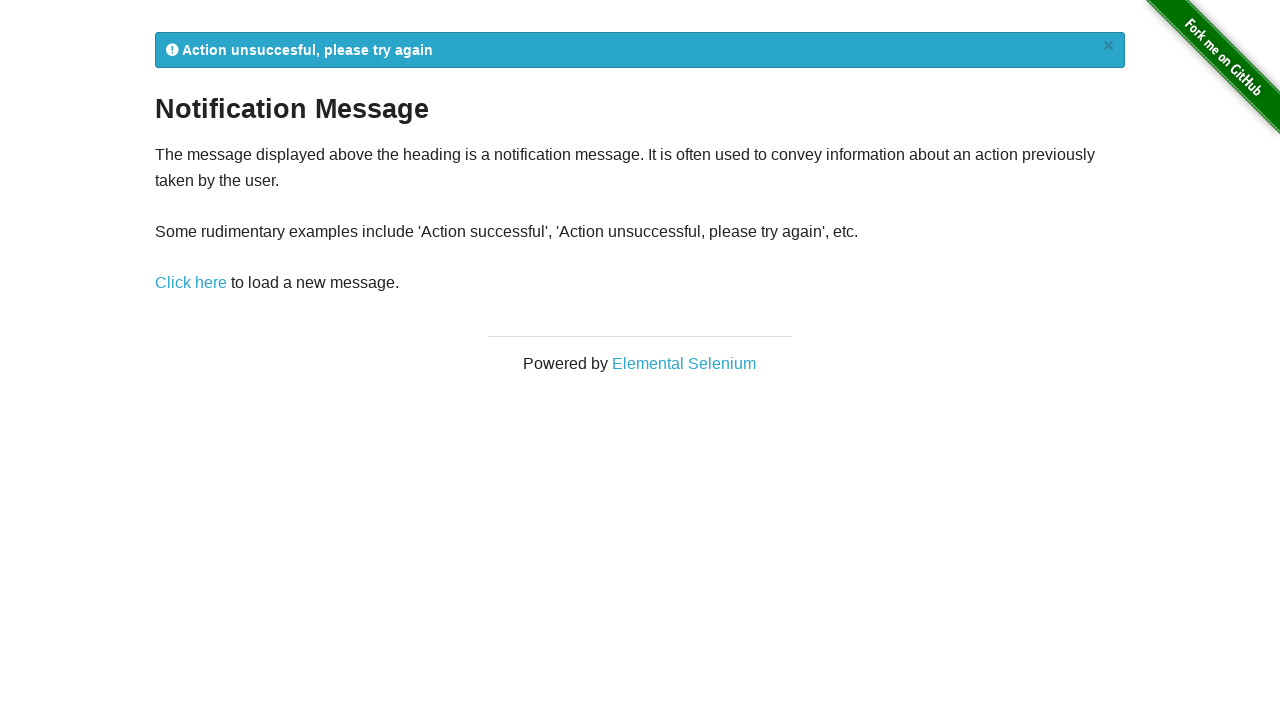

Clicked notification message link to reload page (retry attempt) at (191, 283) on a[href='/notification_message']
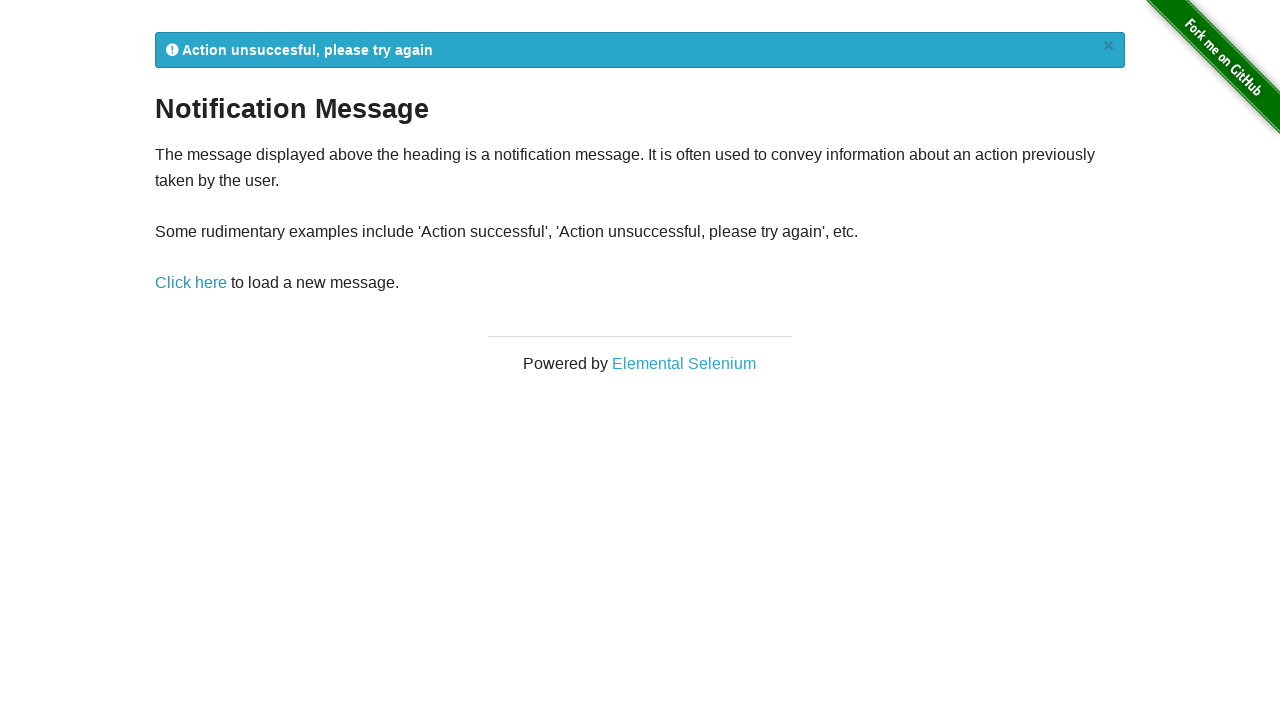

Waited for notification message element to reappear after reload
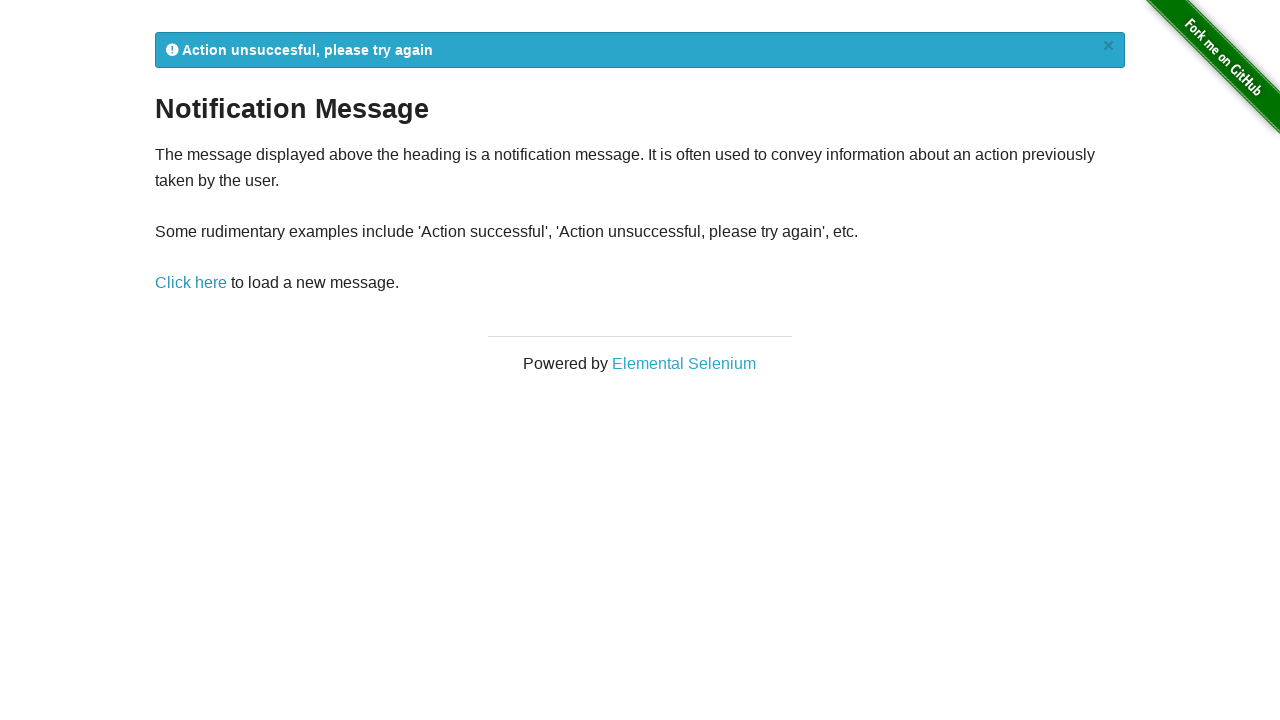

Retrieved updated notification message text after retry
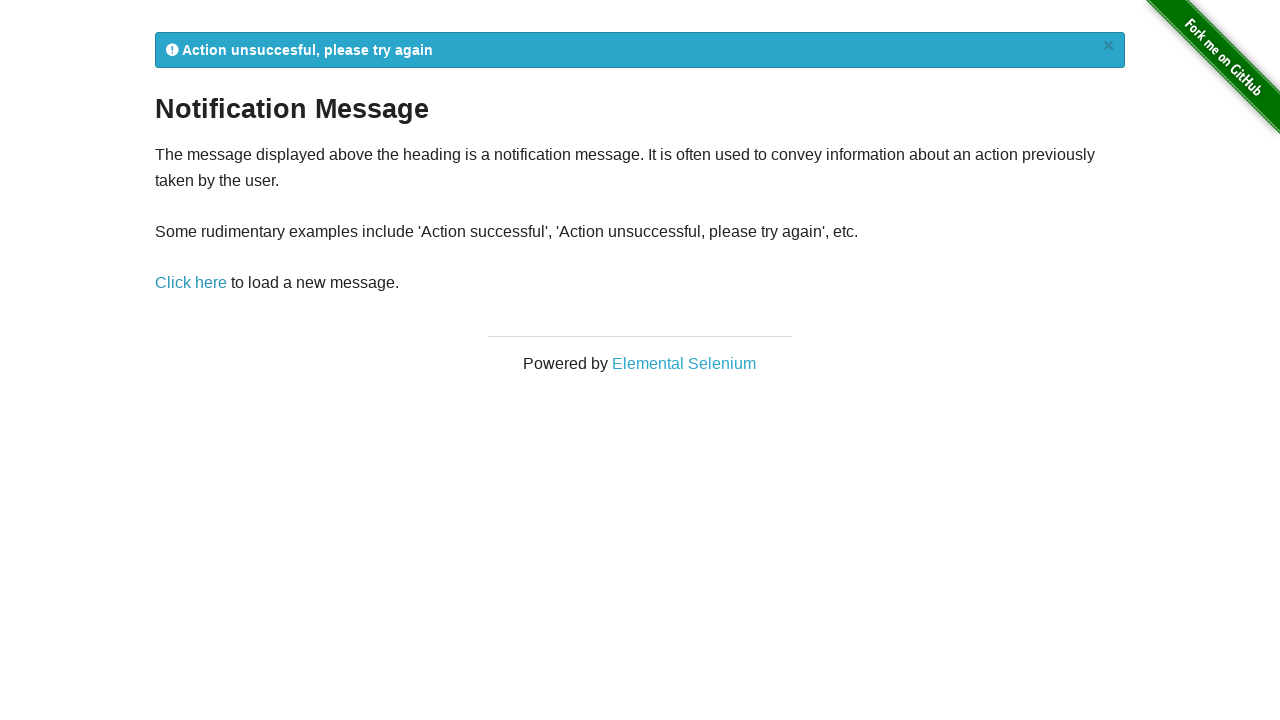

Clicked notification message link to reload page (retry attempt) at (191, 283) on a[href='/notification_message']
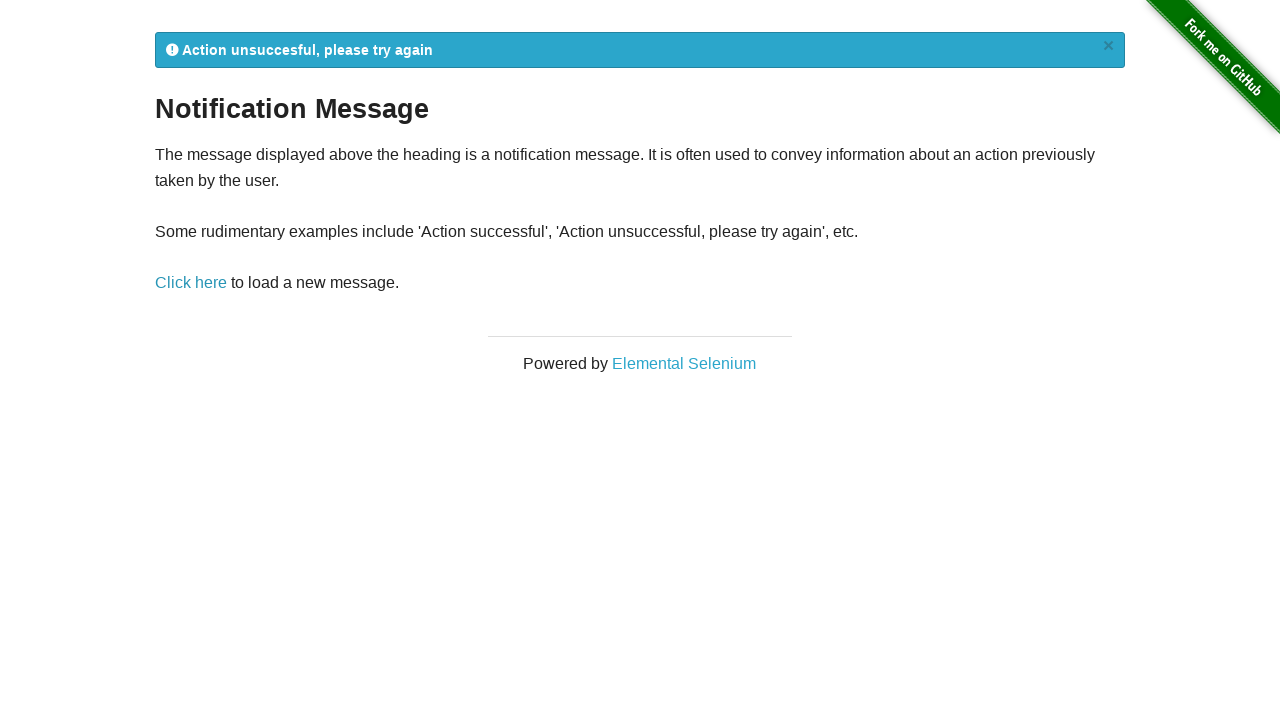

Waited for notification message element to reappear after reload
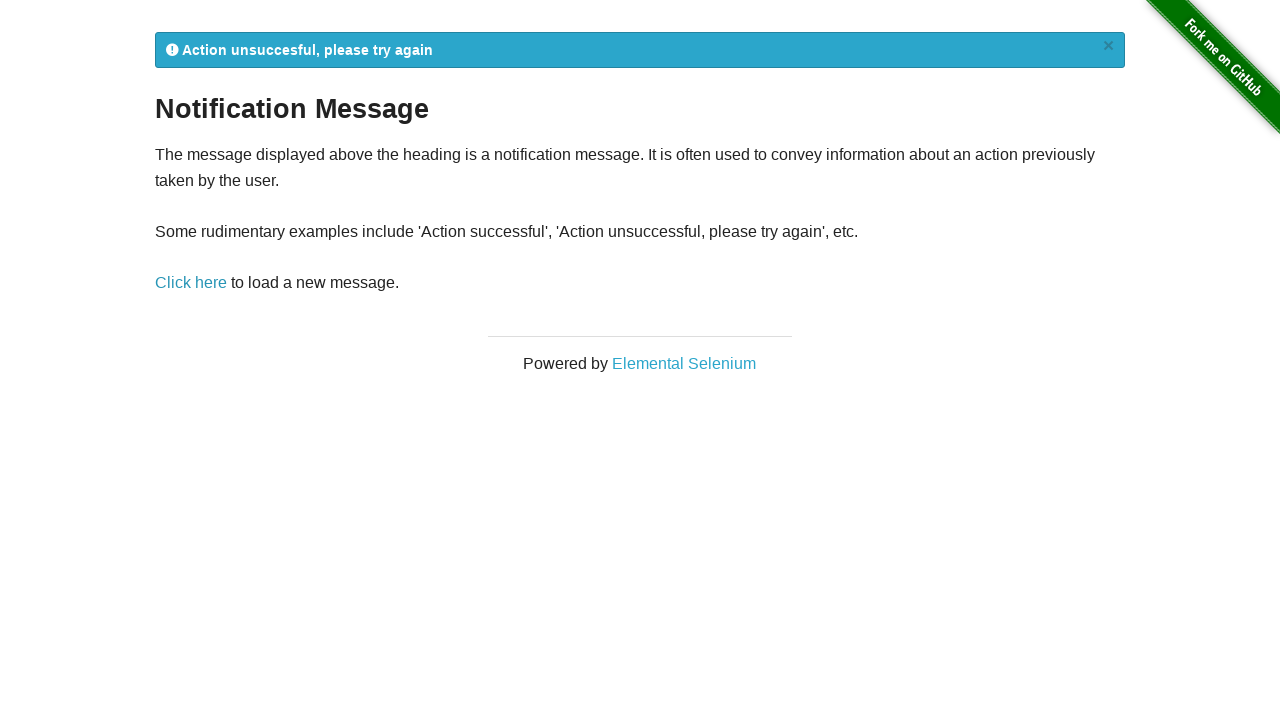

Retrieved updated notification message text after retry
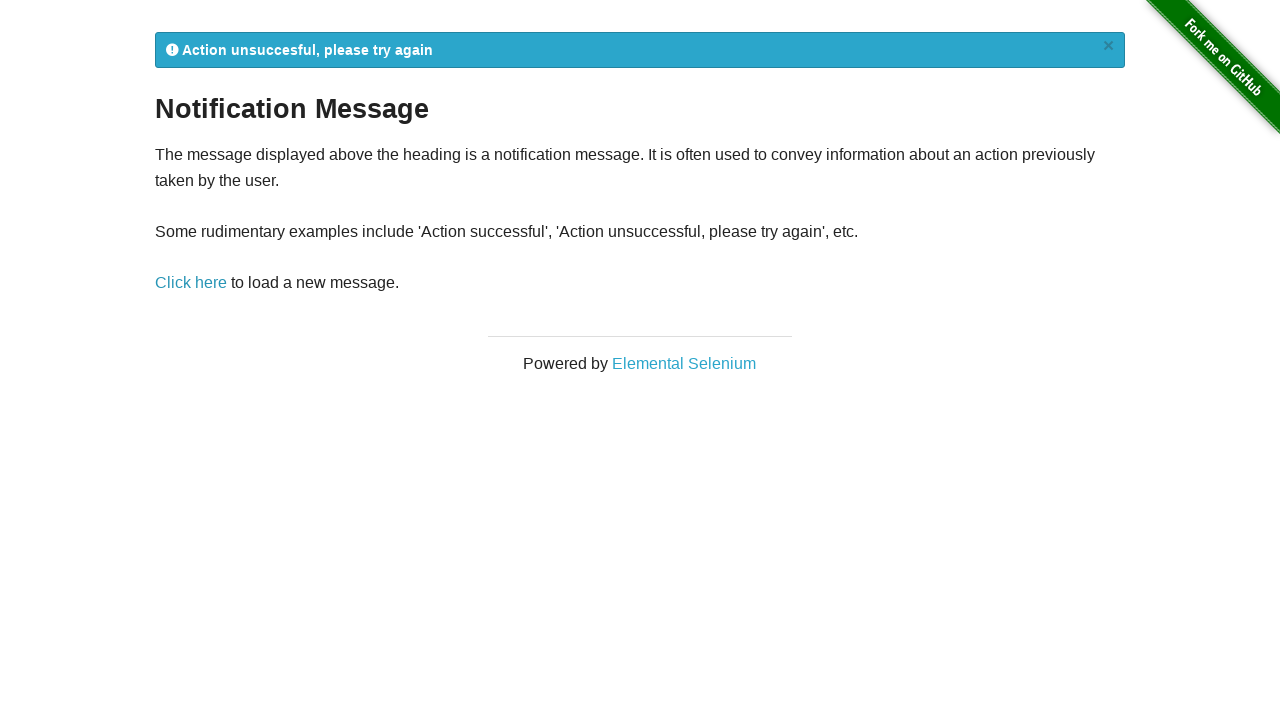

Clicked notification message link to reload page (retry attempt) at (191, 283) on a[href='/notification_message']
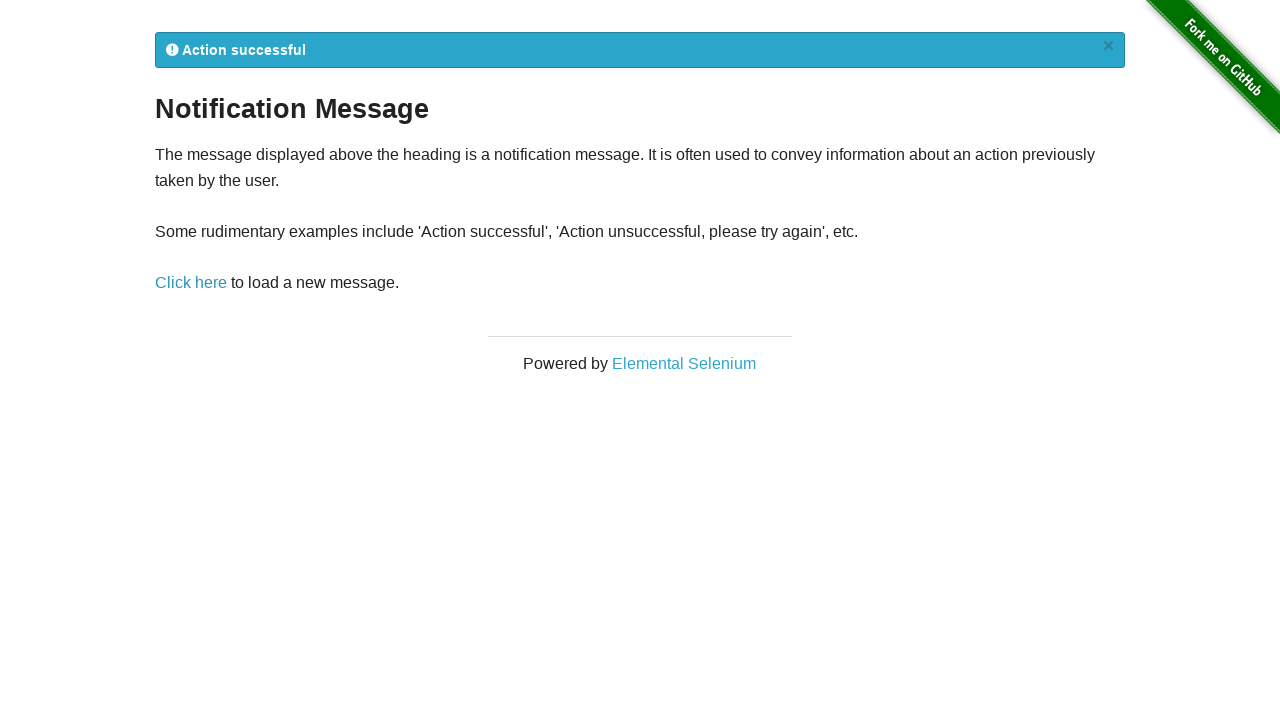

Waited for notification message element to reappear after reload
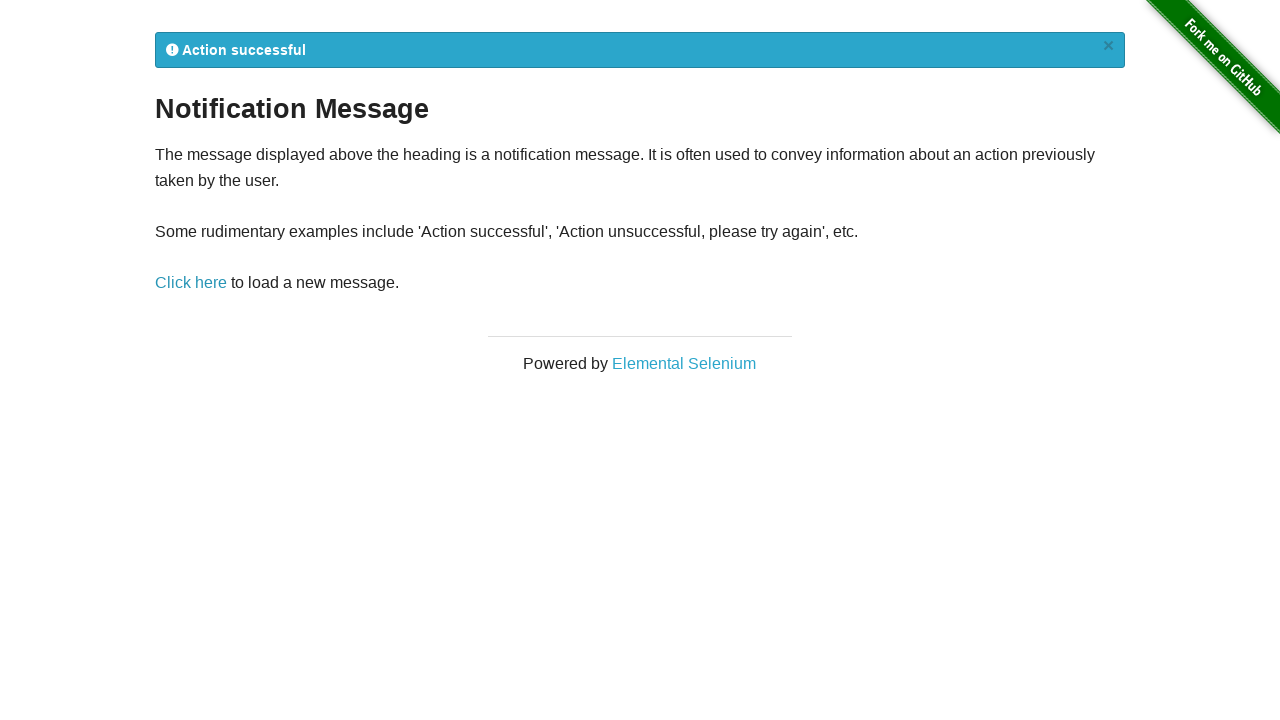

Retrieved updated notification message text after retry
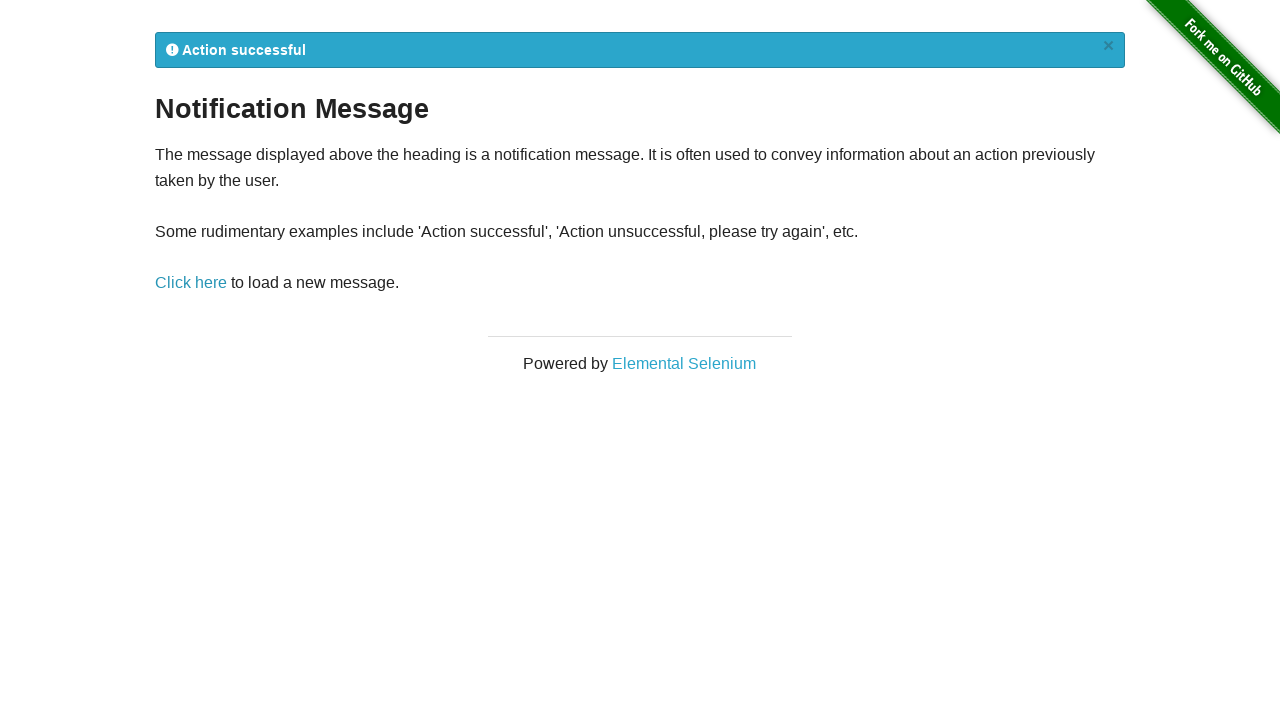

Verified notification message contains 'Action successful'
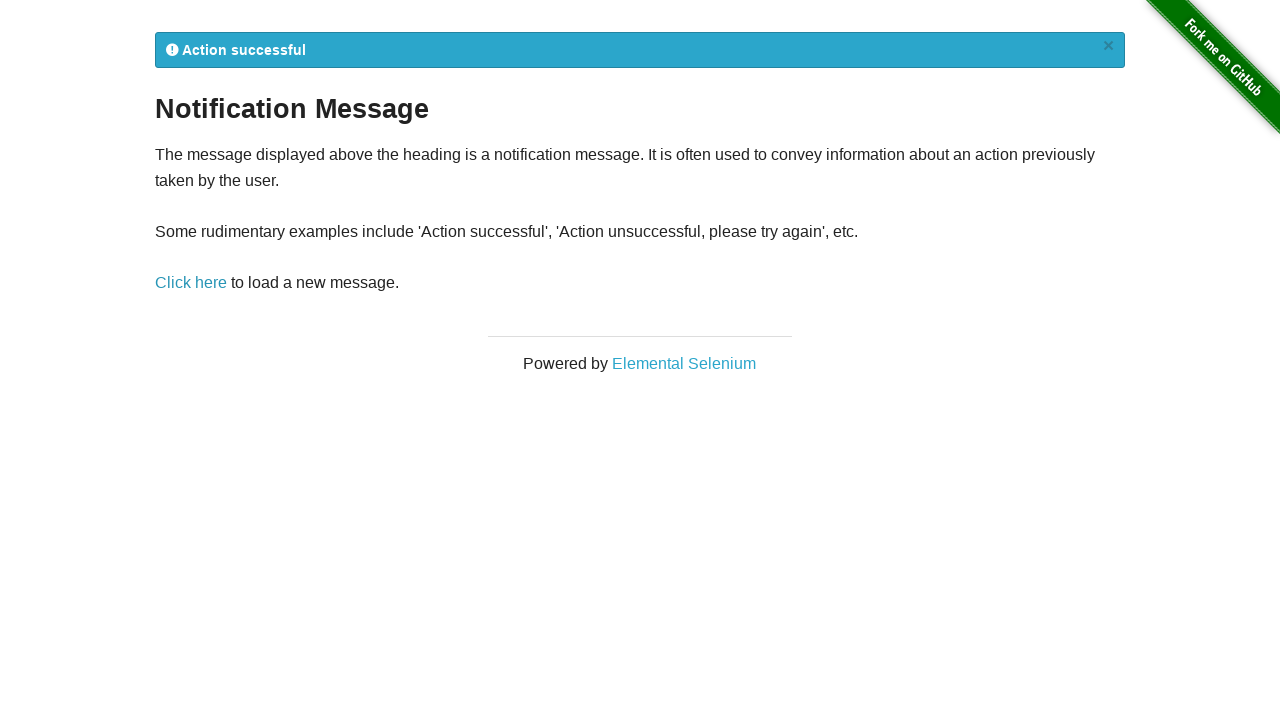

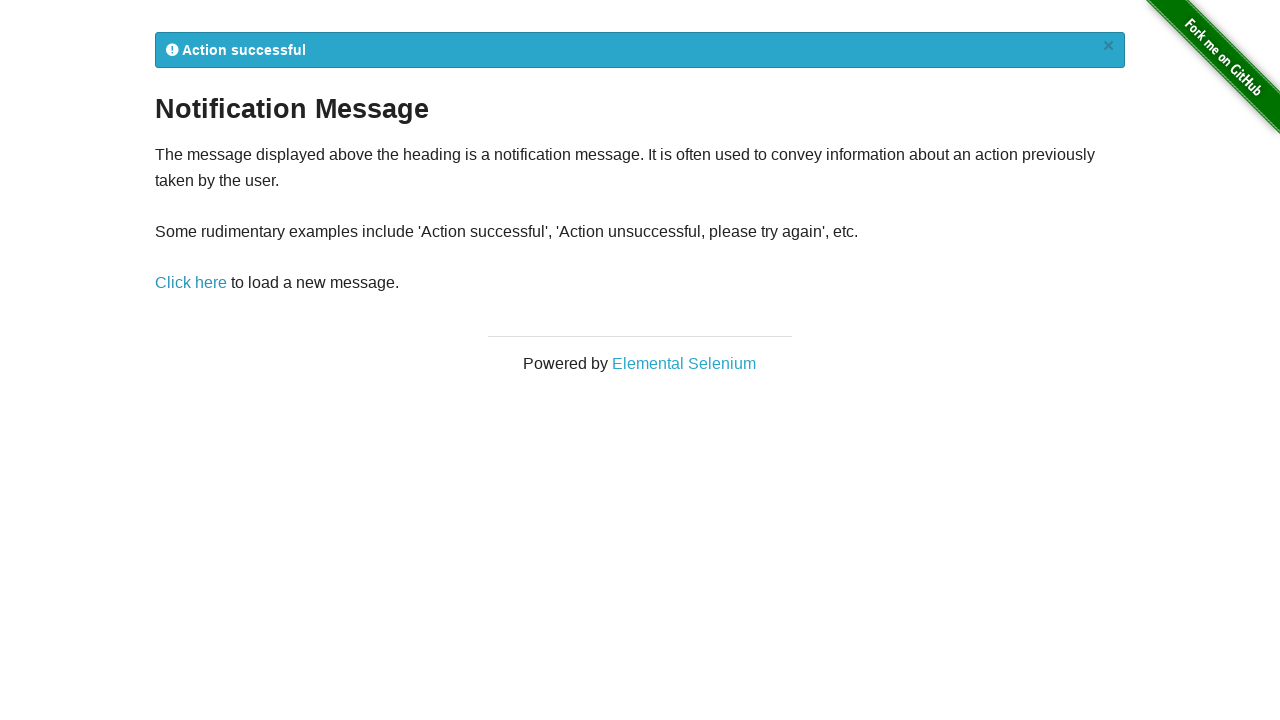